Tests Baidu mobile search functionality by clicking on the search input, entering a search query "appium", and clicking the search button.

Starting URL: http://m.baidu.com

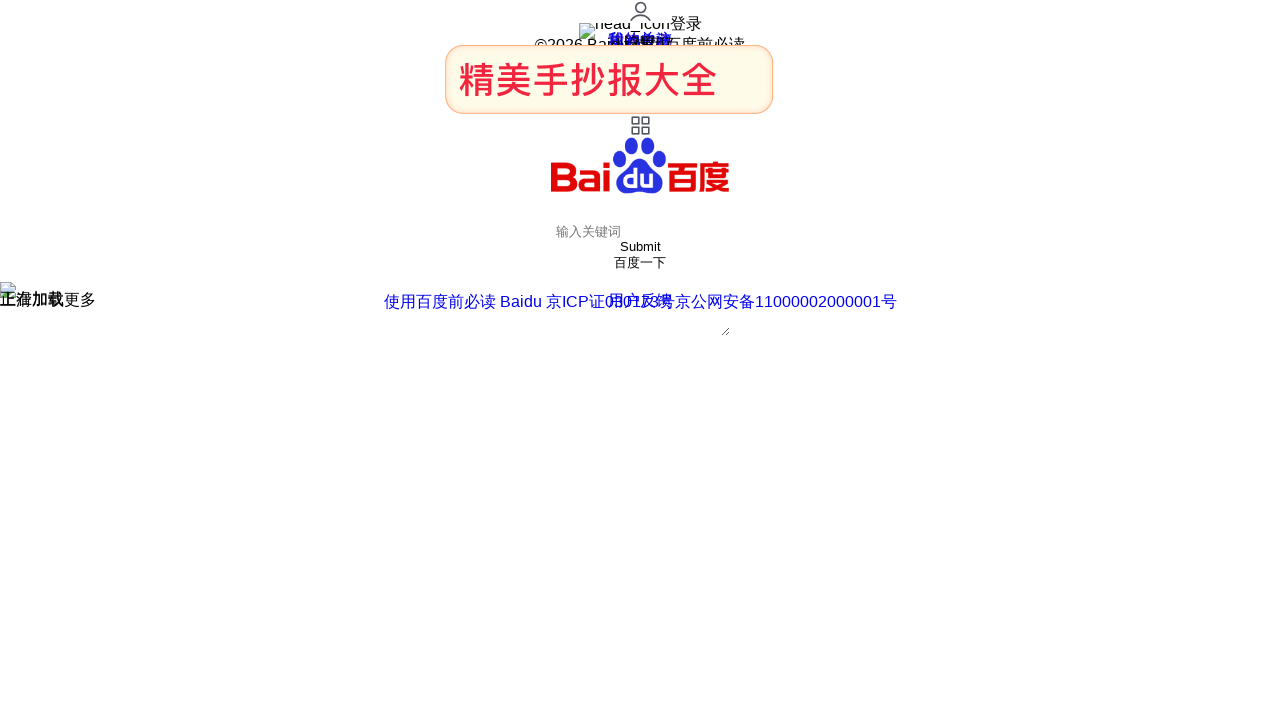

Clicked on the search input field at (640, 232) on #index-kw
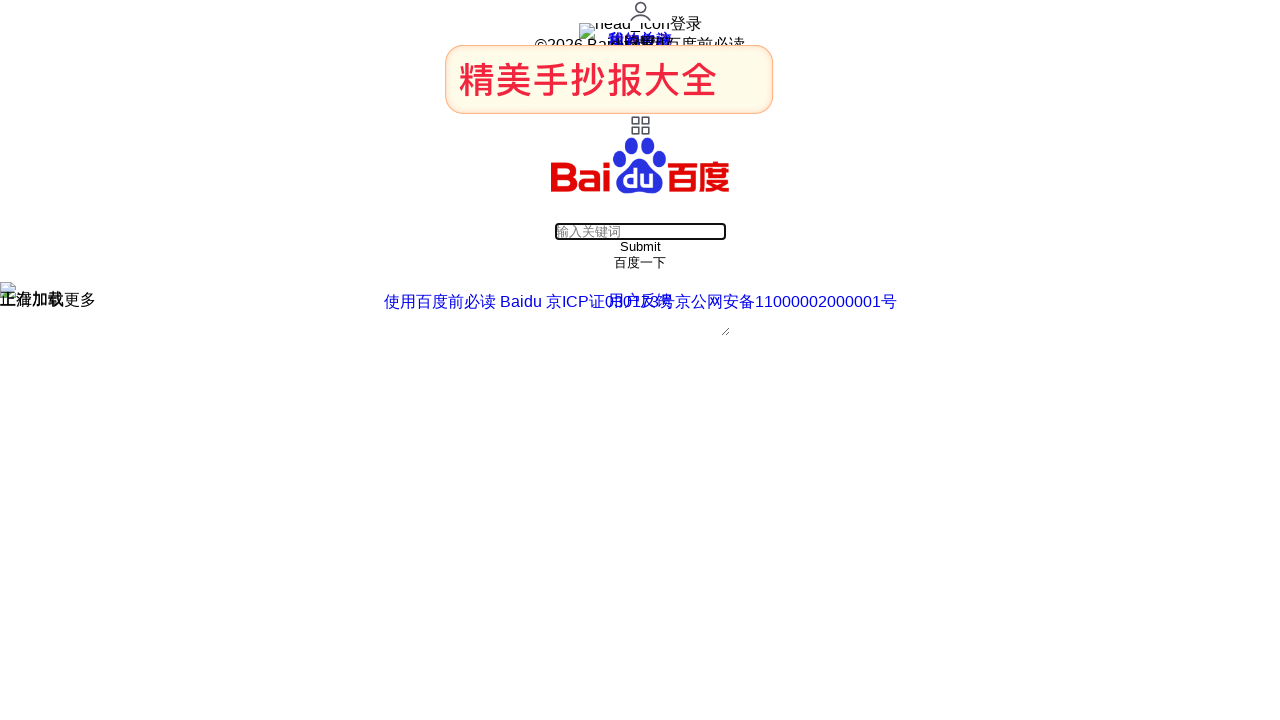

Entered search query 'appium' in the search field on #index-kw
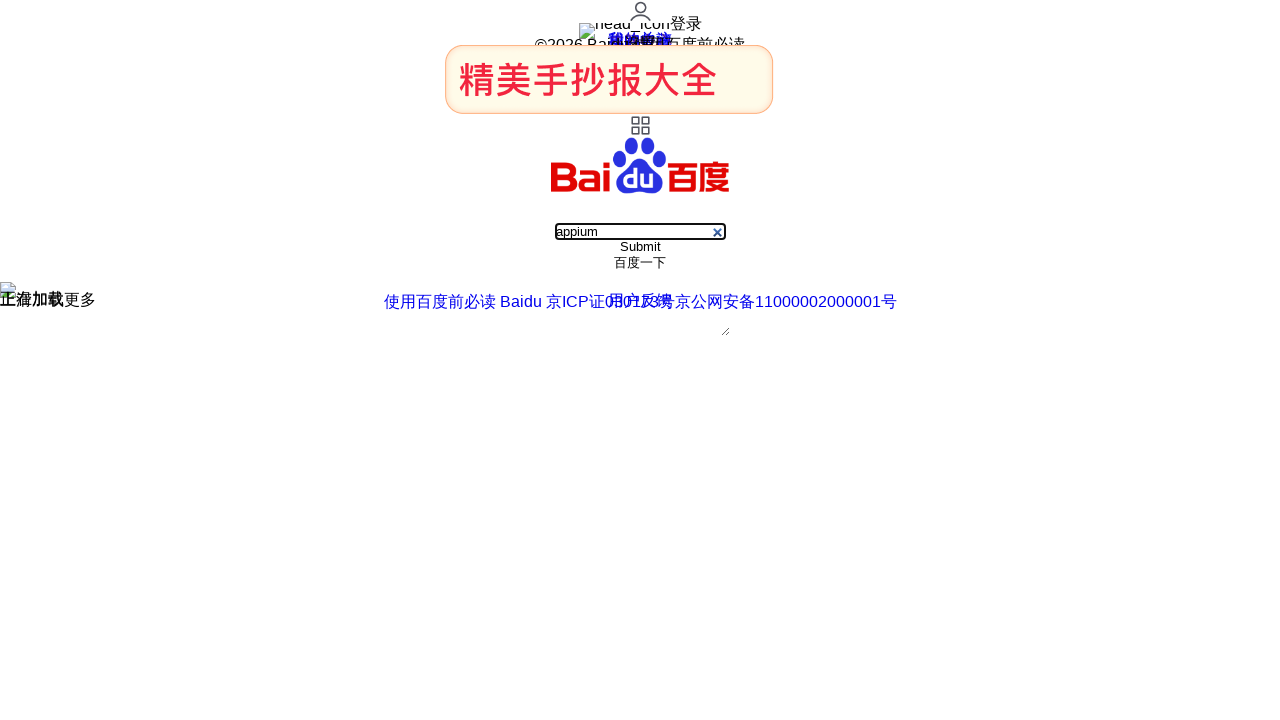

Search button became visible
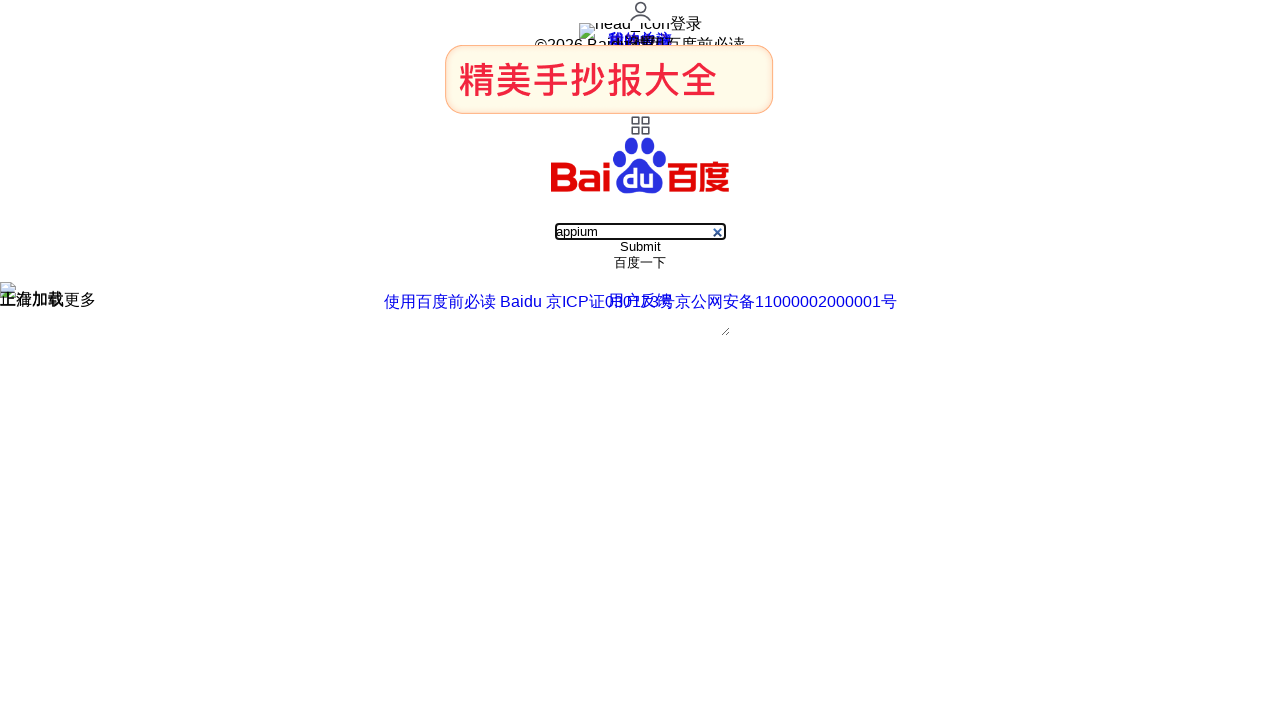

Clicked the search button to perform search at (640, 263) on #index-bn
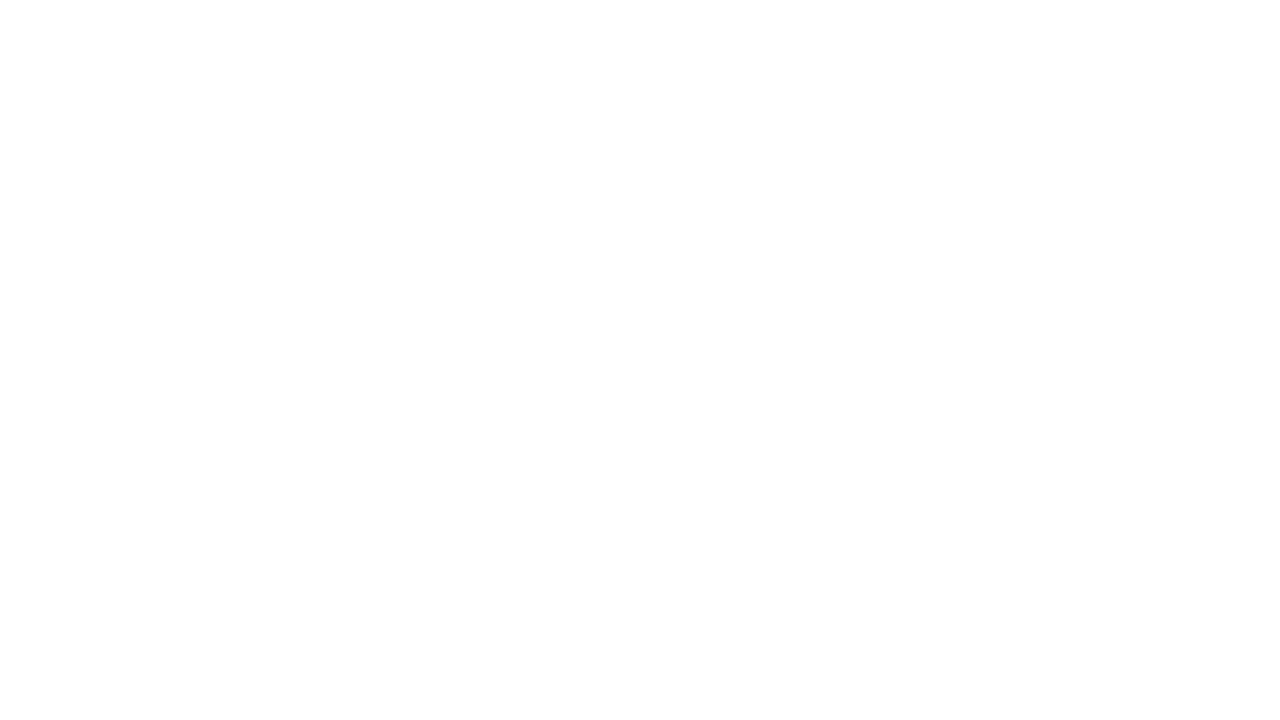

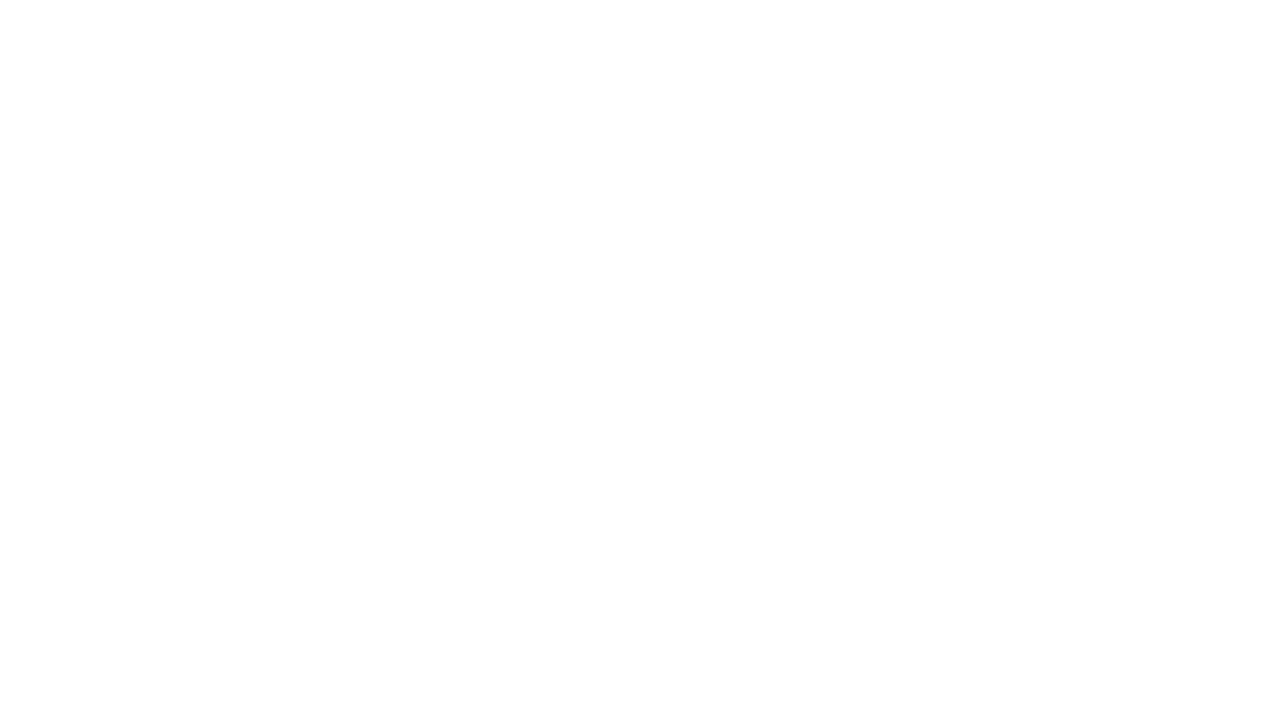